Tests selecting random non-consecutive items in a grid using Ctrl+click keyboard modifier interaction

Starting URL: http://jqueryui.com/resources/demos/selectable/display-grid.html

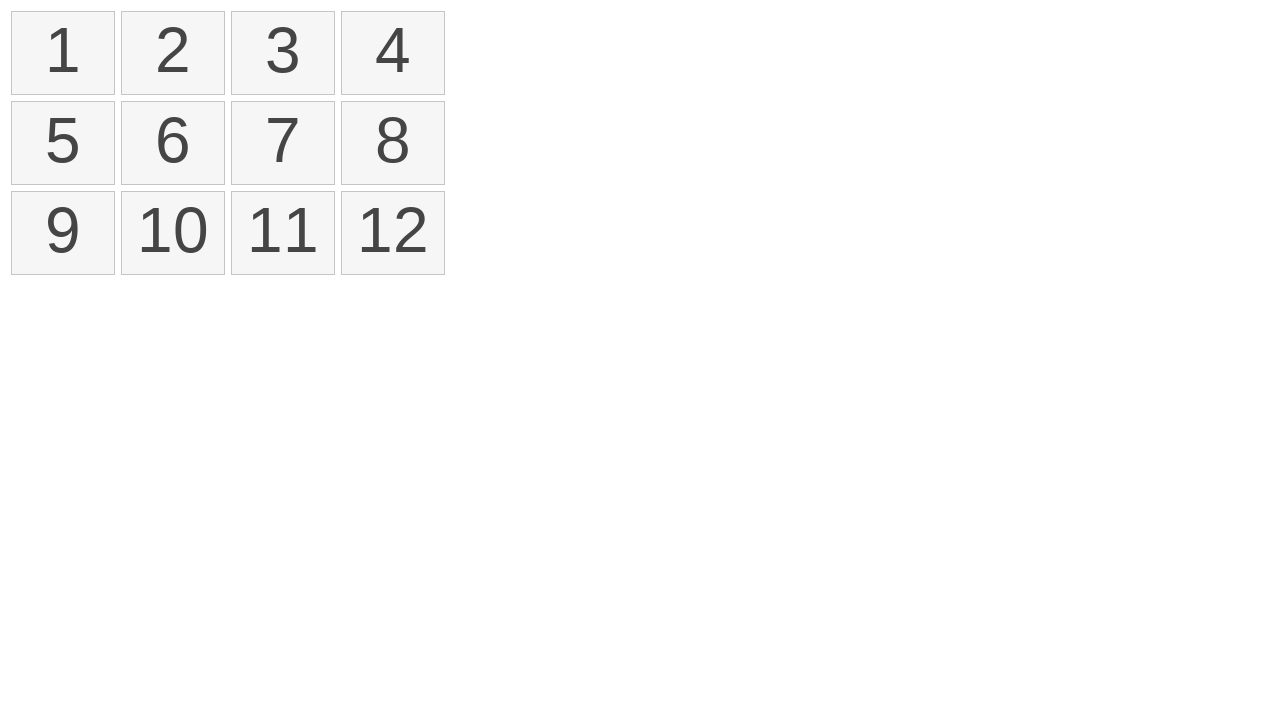

Waited for selectable grid to load
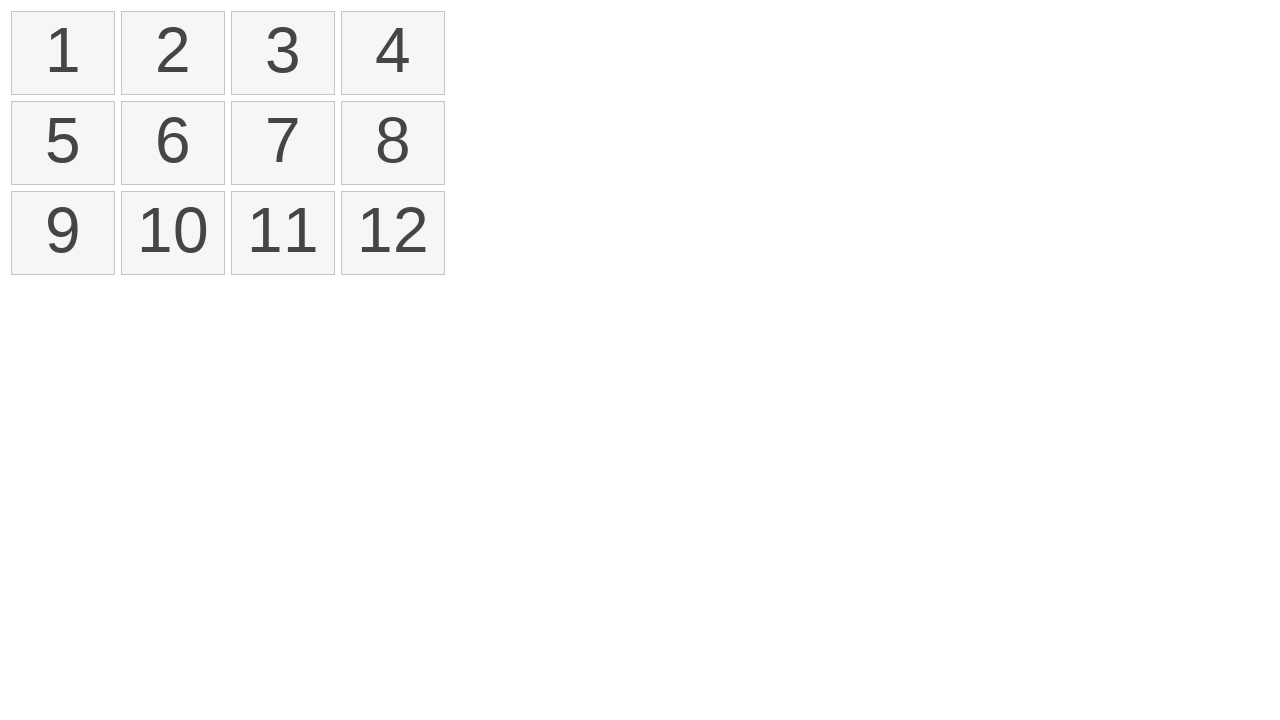

Located all list items in the selectable grid
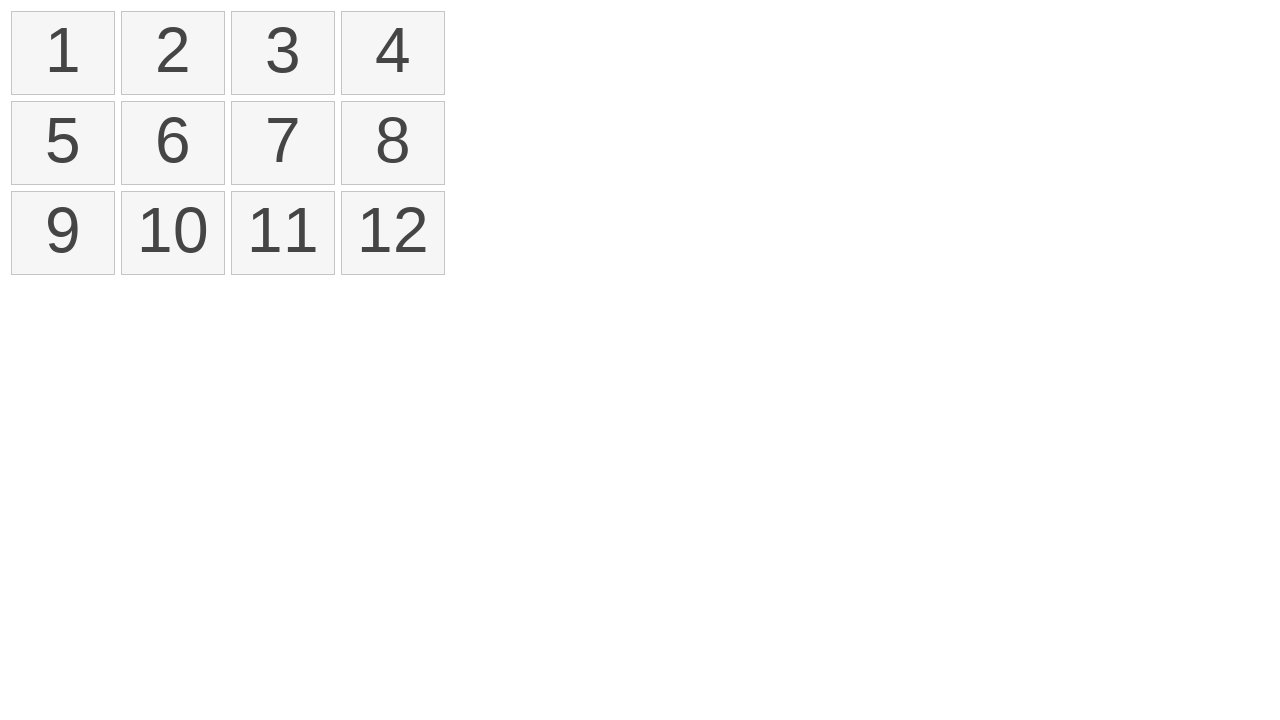

Pressed Control key down for multi-select
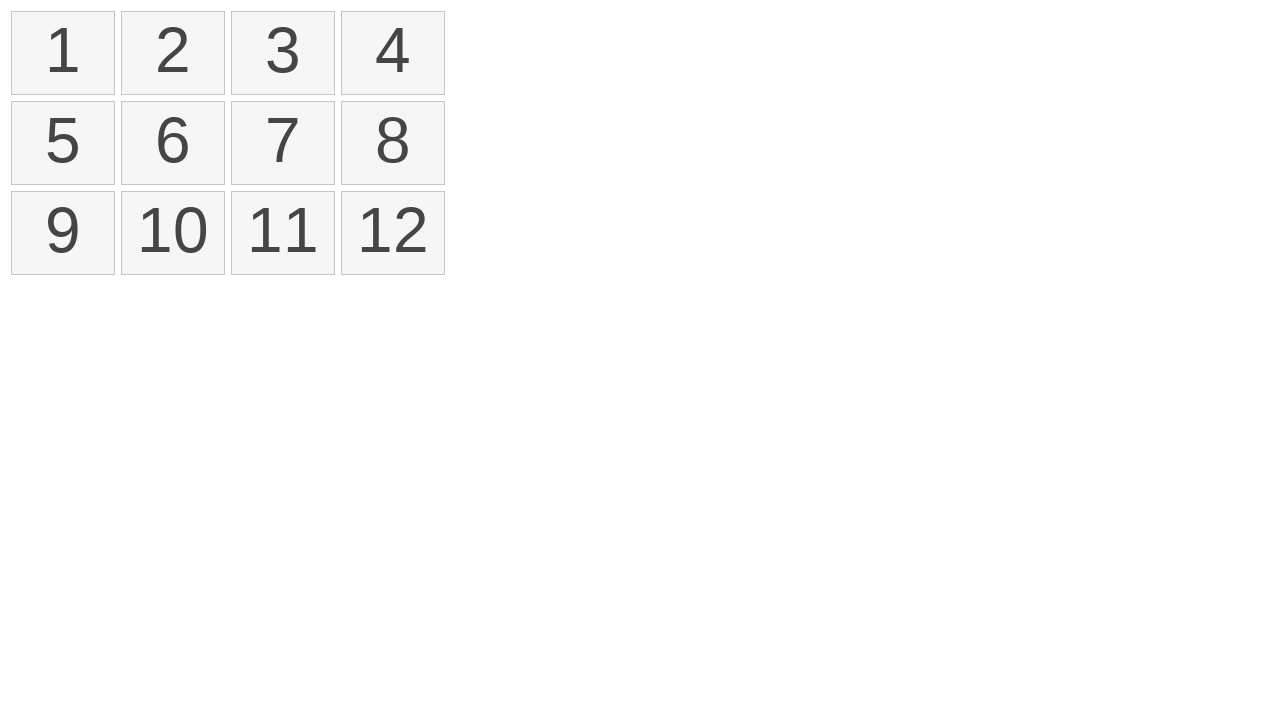

Ctrl+clicked item 1 (index 0) at (63, 53) on xpath=//ol[@id='selectable']//li >> nth=0
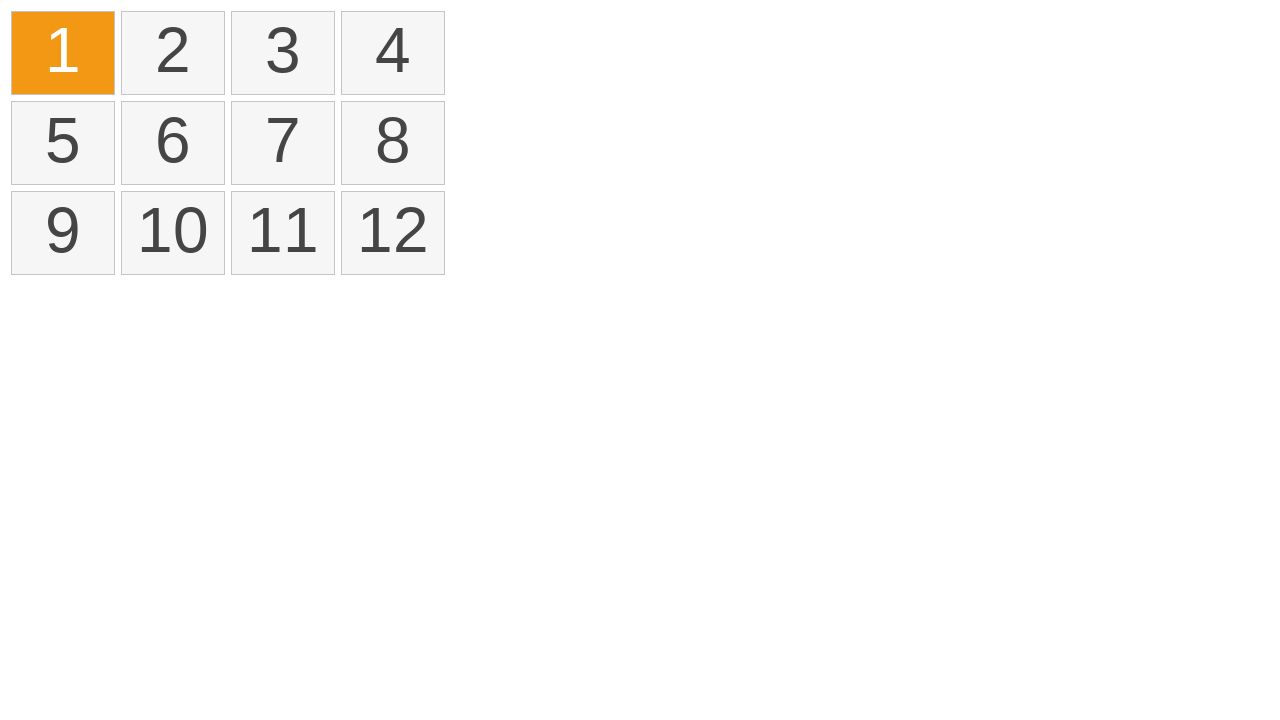

Ctrl+clicked item 3 (index 2) at (283, 53) on xpath=//ol[@id='selectable']//li >> nth=2
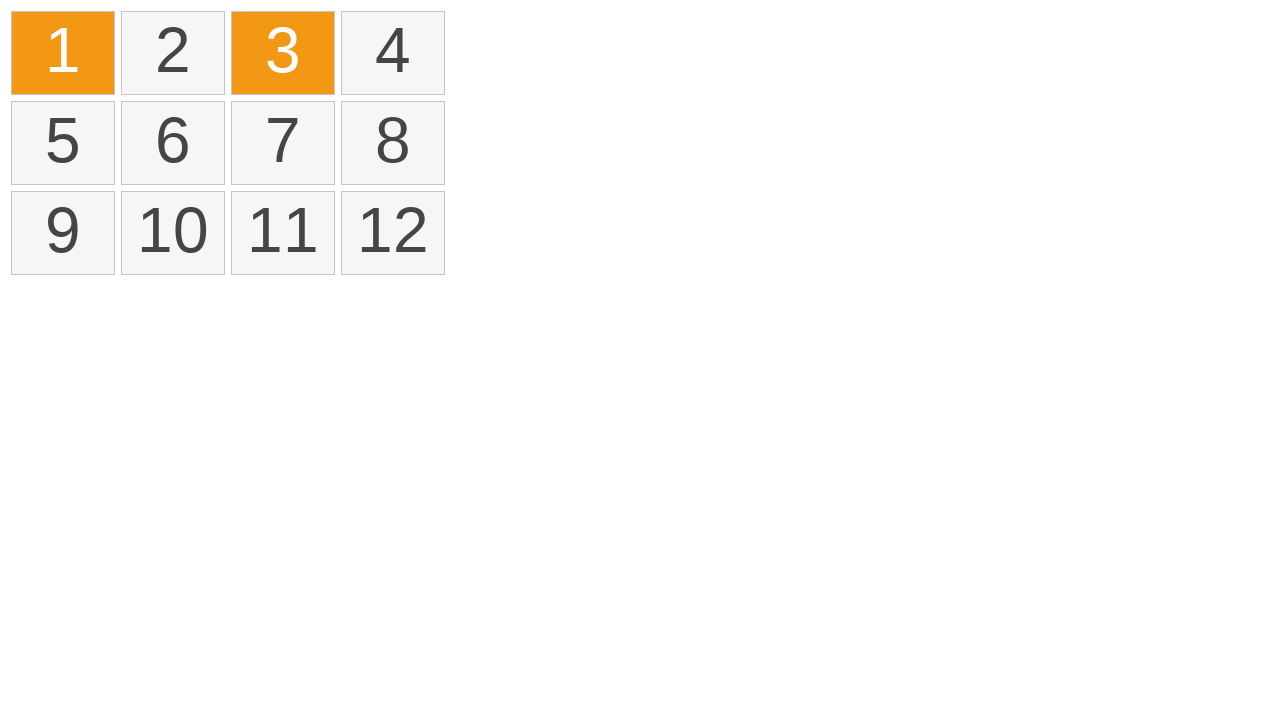

Ctrl+clicked item 4 (index 3) at (393, 53) on xpath=//ol[@id='selectable']//li >> nth=3
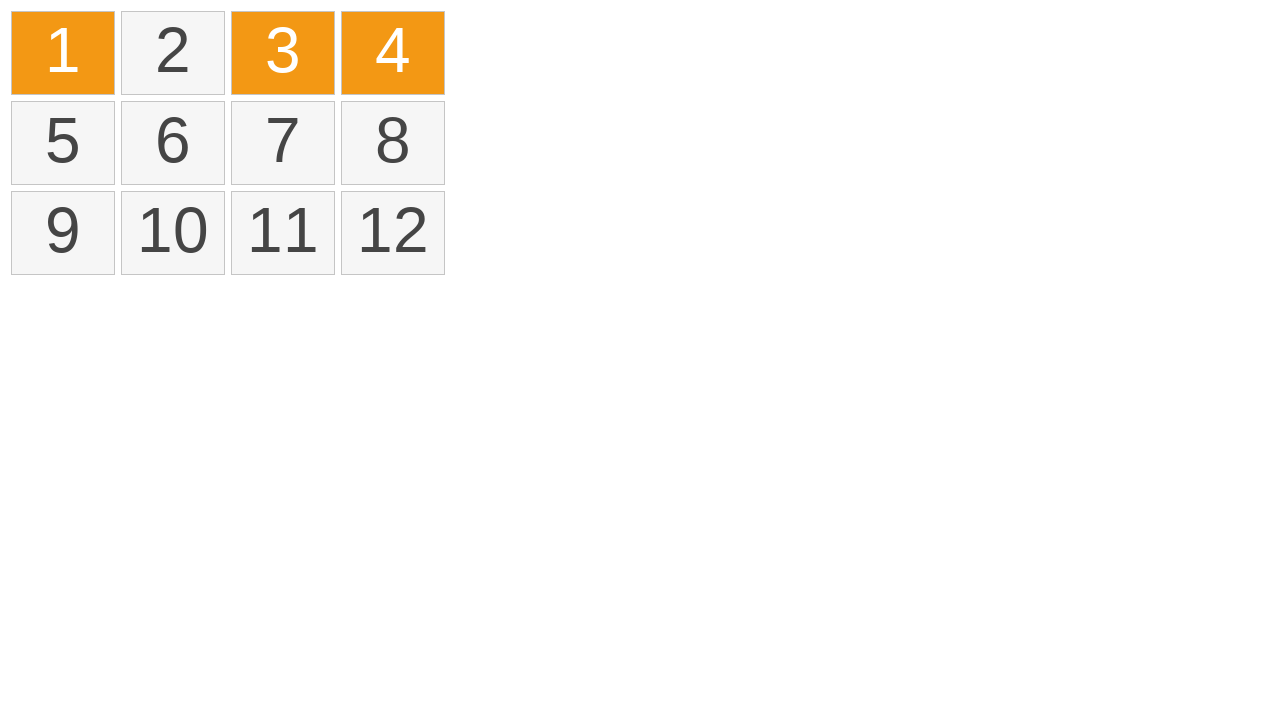

Ctrl+clicked item 11 (index 10) at (283, 233) on xpath=//ol[@id='selectable']//li >> nth=10
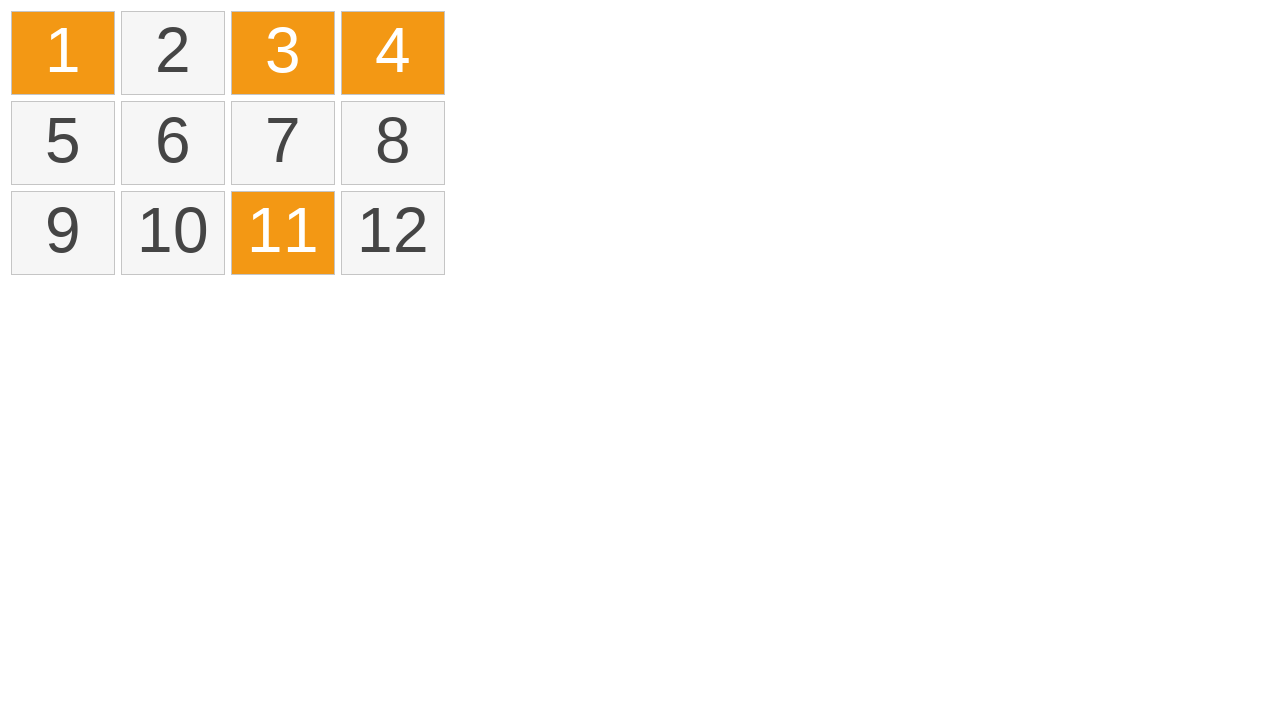

Released Control key
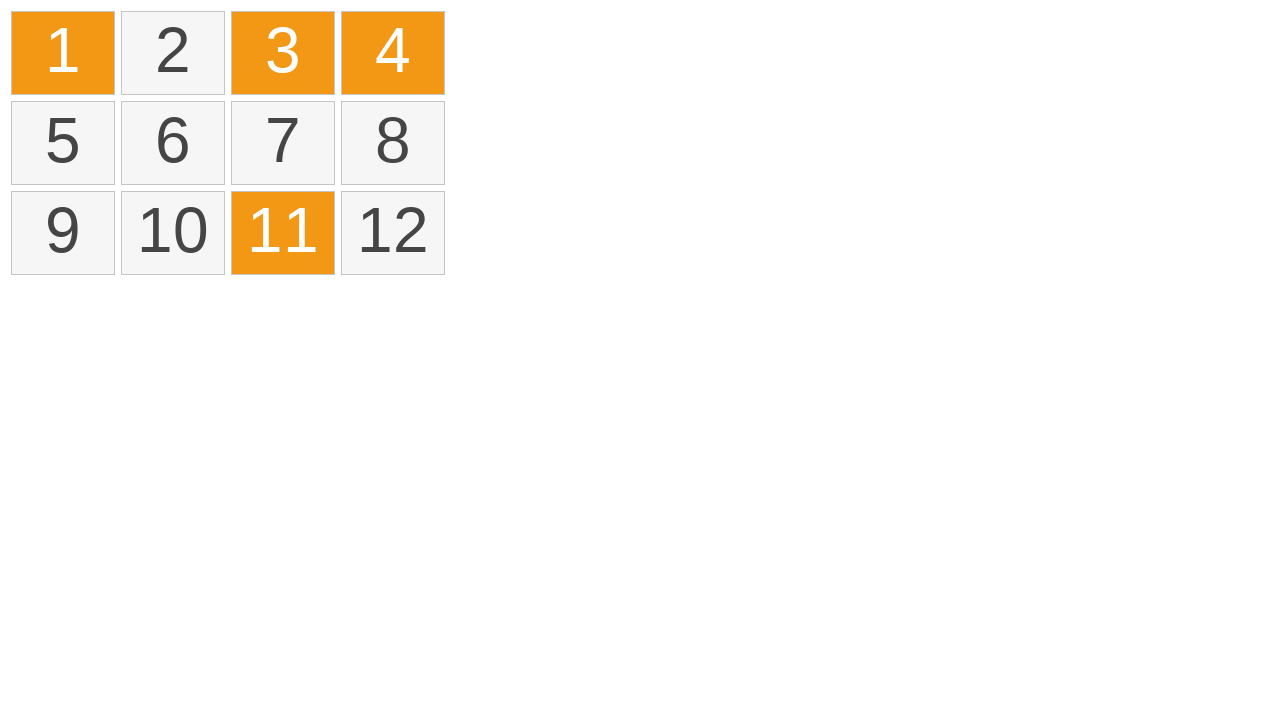

Verified that selected items are highlighted with ui-selected class
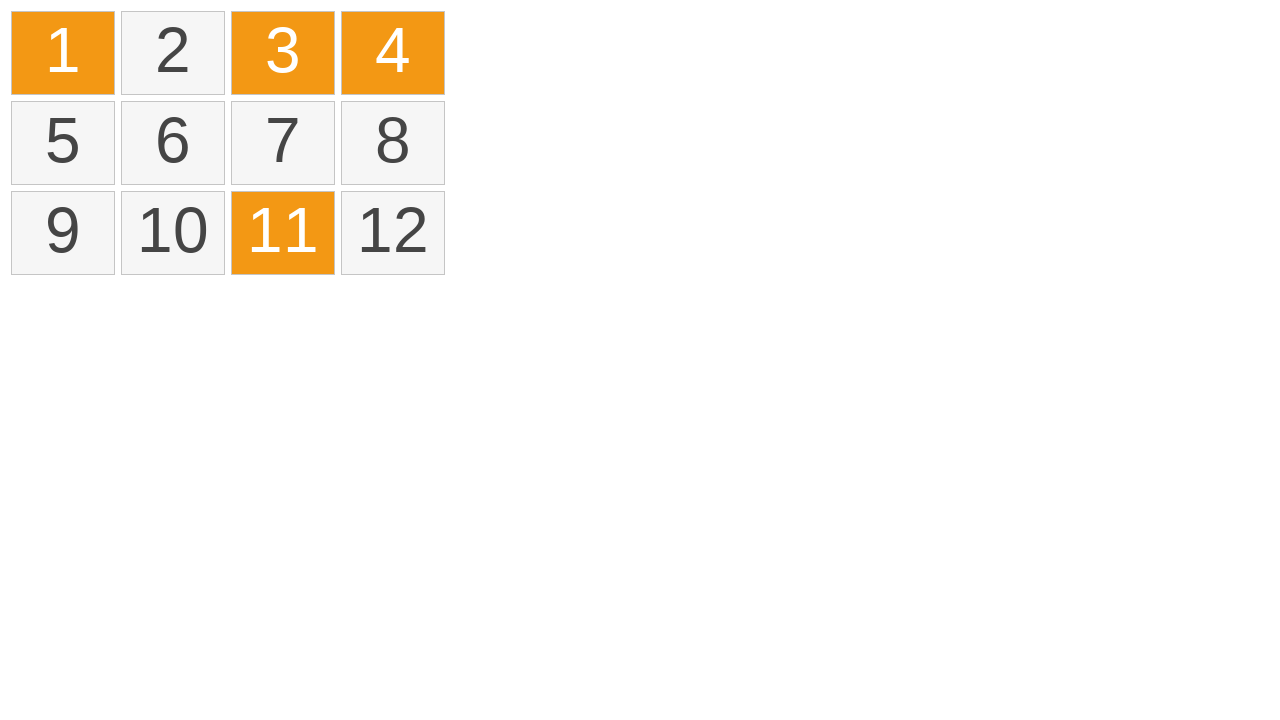

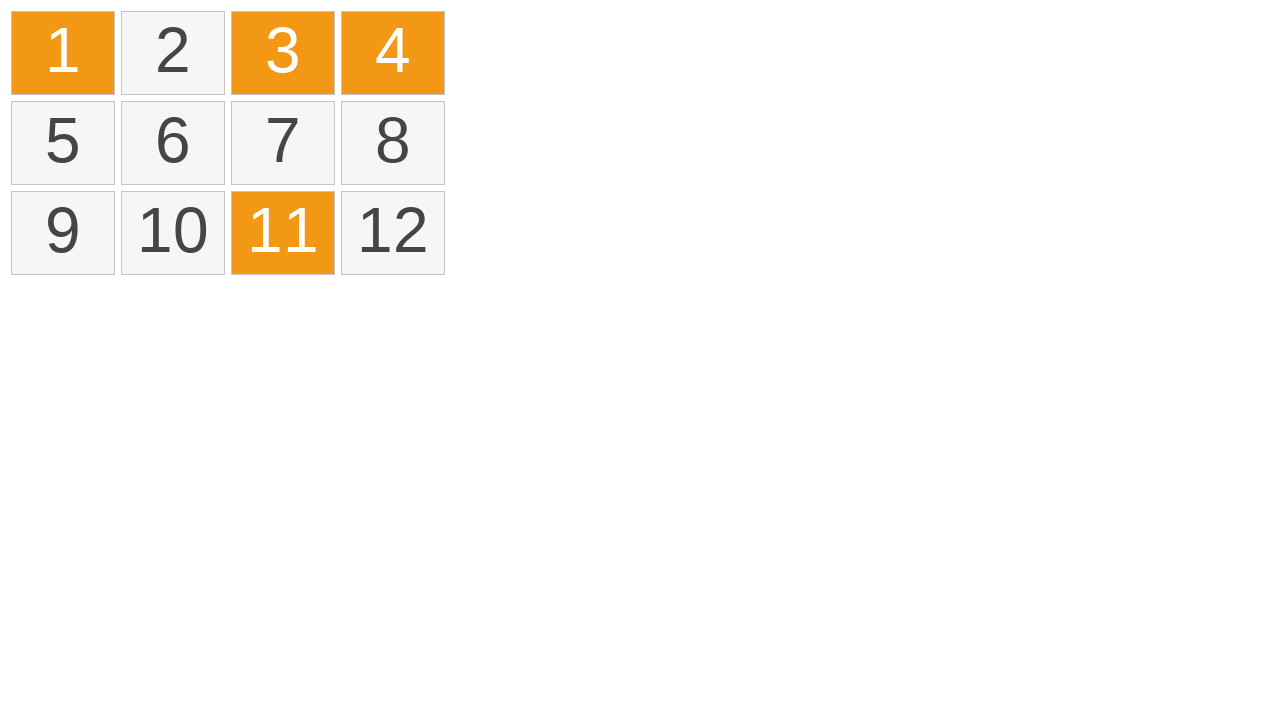